Tests flight booking form functionality by selecting trip type, origin/destination stations, checking senior citizen discount, increasing adult passenger count, and submitting search

Starting URL: https://rahulshettyacademy.com/dropdownsPractise/

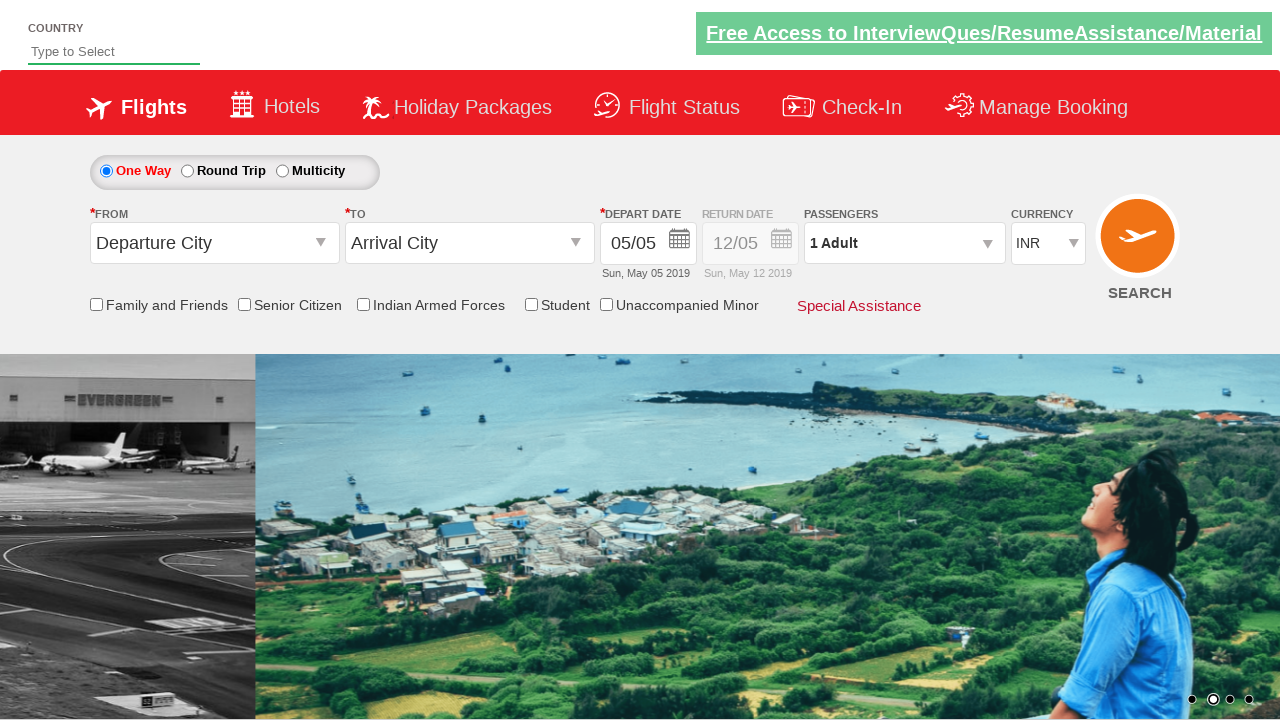

Clicked one-way trip radio button at (106, 171) on #ctl00_mainContent_rbtnl_Trip_0
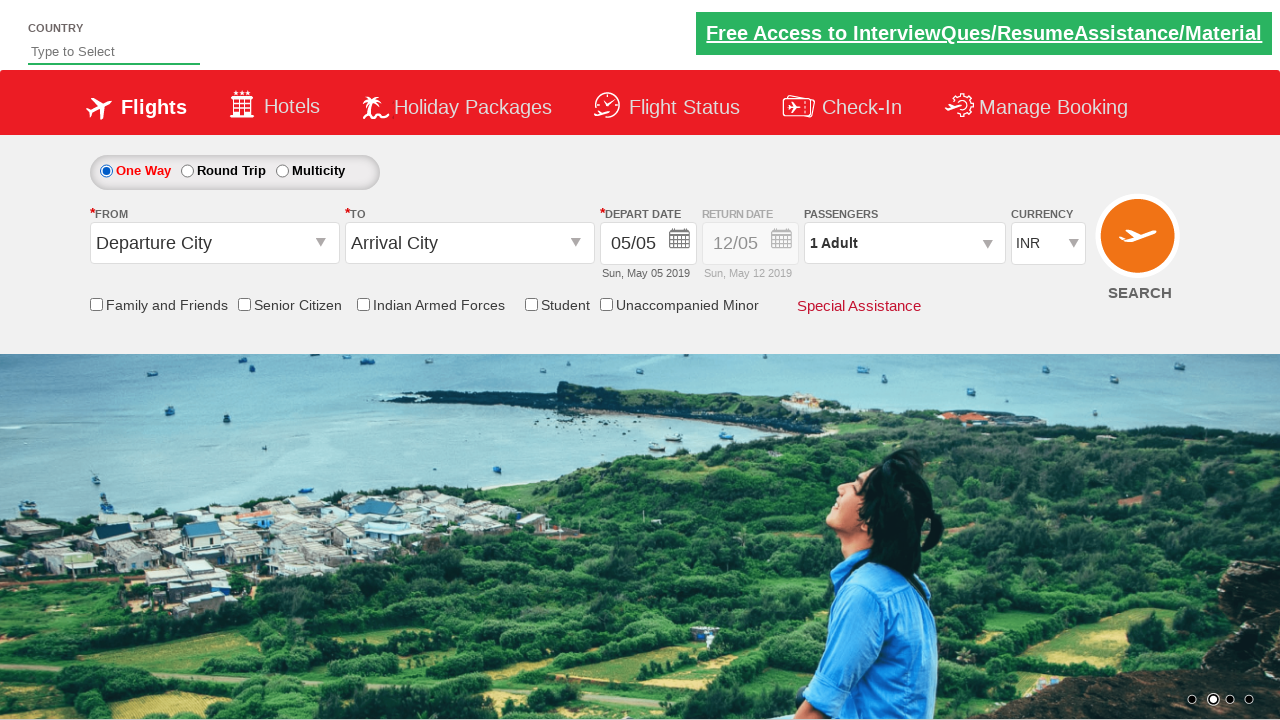

Clicked origin station dropdown at (214, 243) on #ctl00_mainContent_ddl_originStation1_CTXT
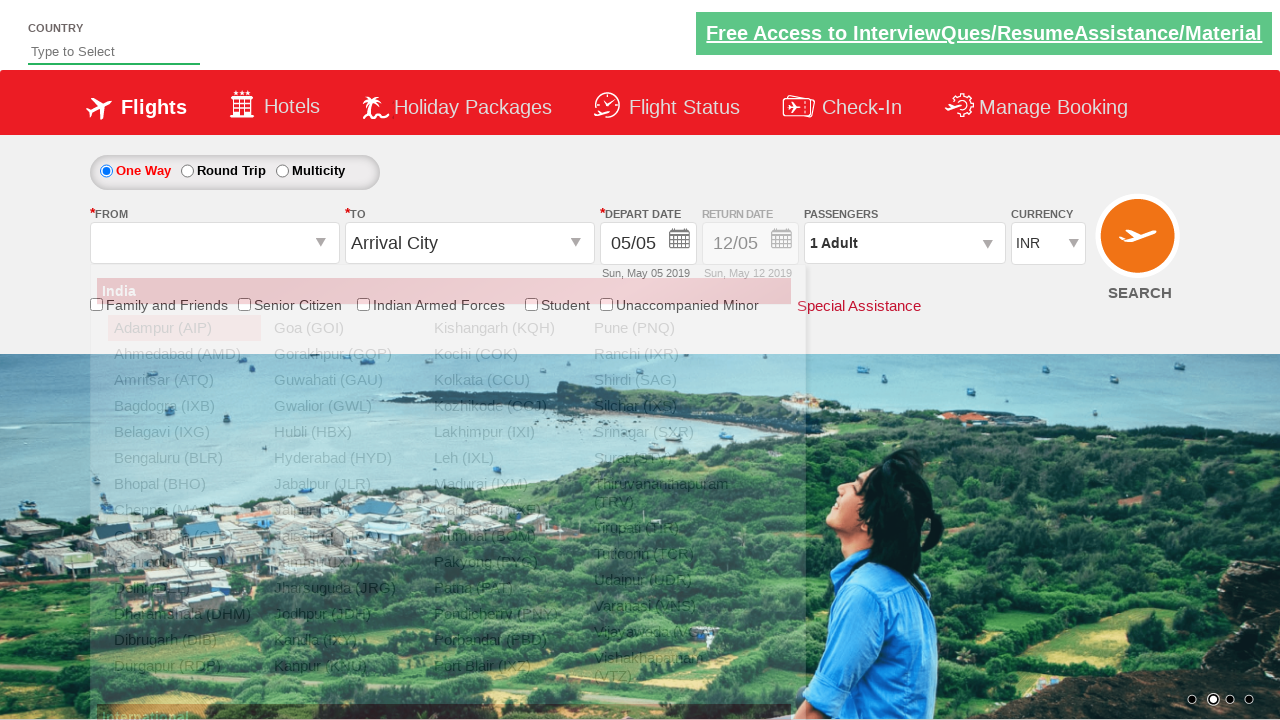

Selected Delhi as origin station at (184, 588) on xpath=//a[@value='DEL']
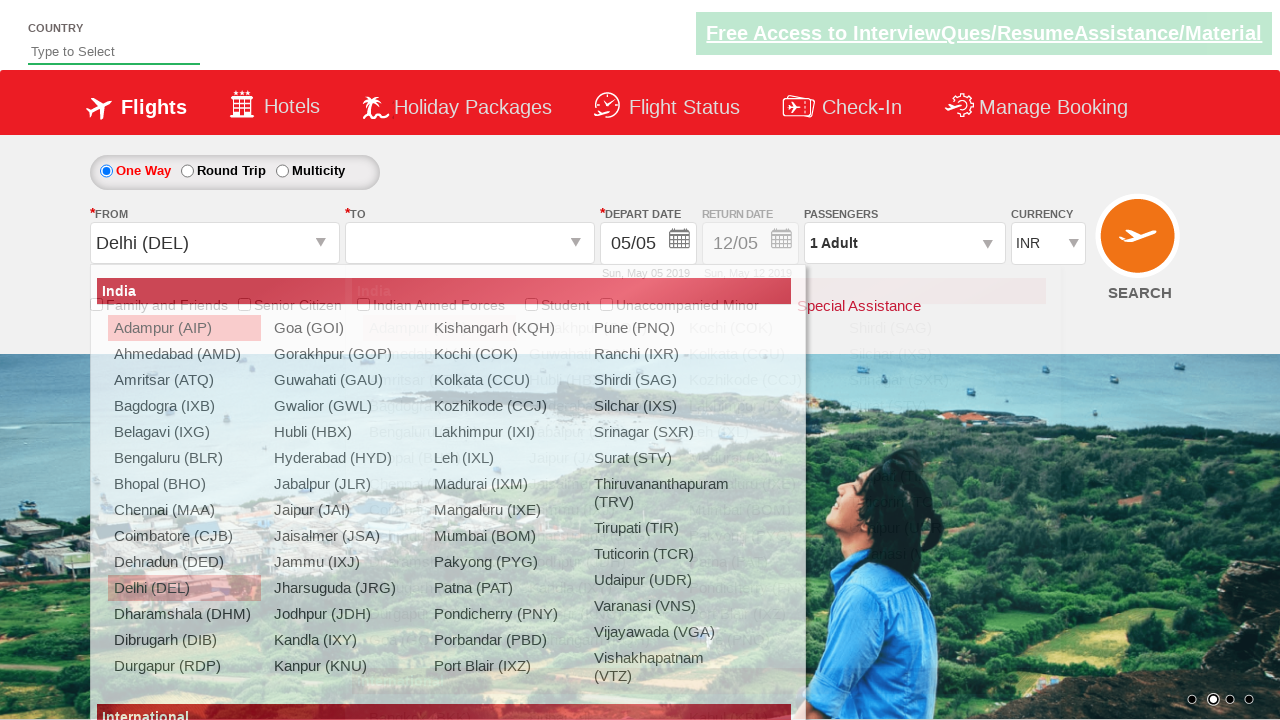

Waited for destination dropdown to be ready
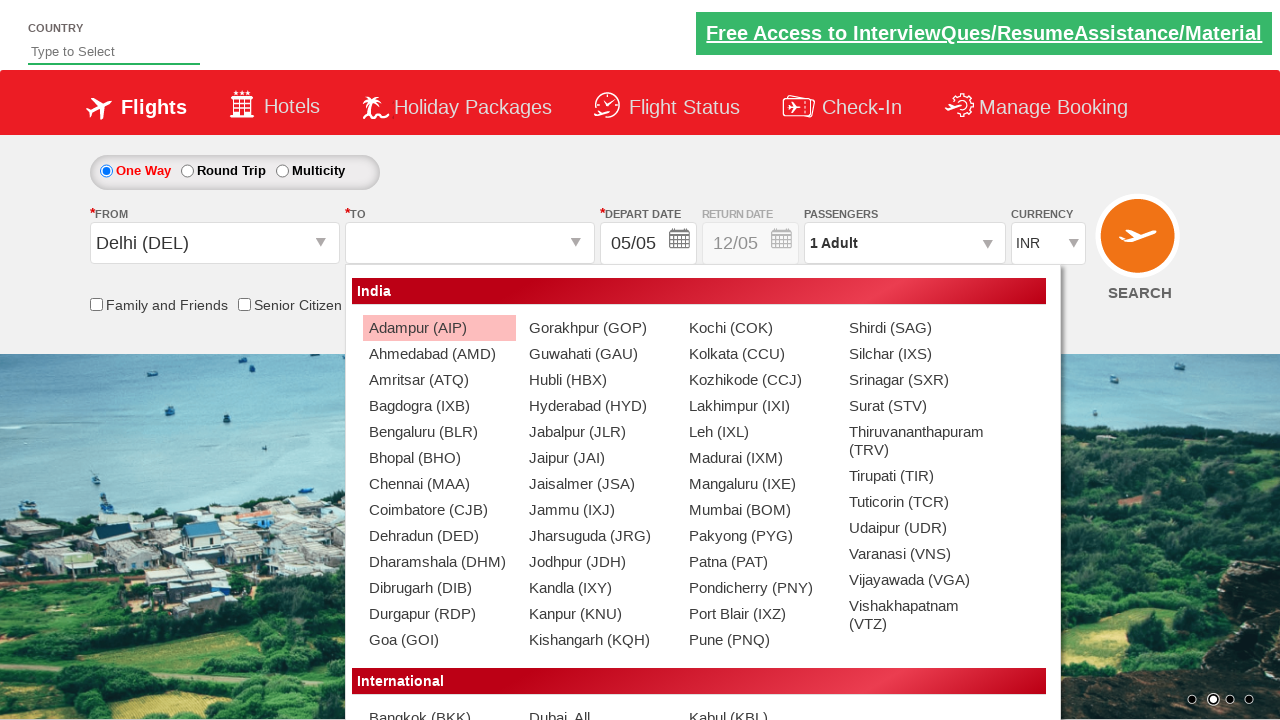

Selected Chennai as destination station at (439, 484) on xpath=//div[@id='glsctl00_mainContent_ddl_destinationStation1_CTNR']//a[@value='
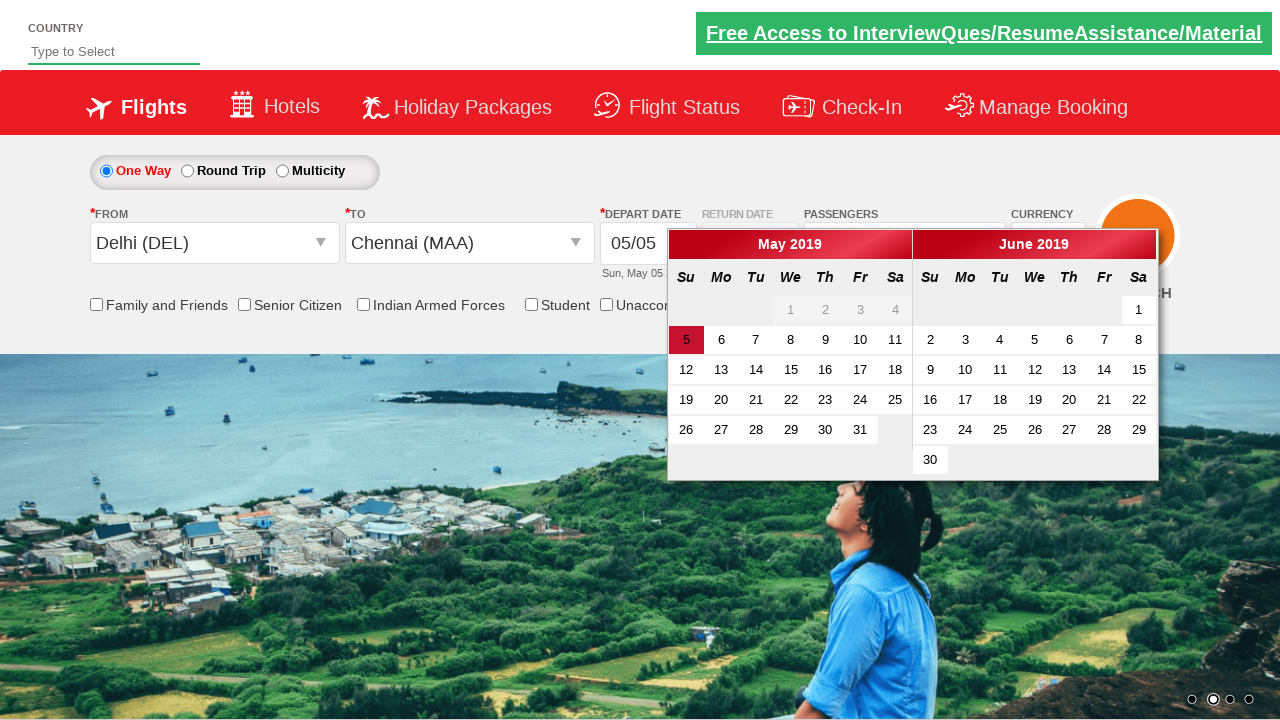

Retrieved return date field style attribute
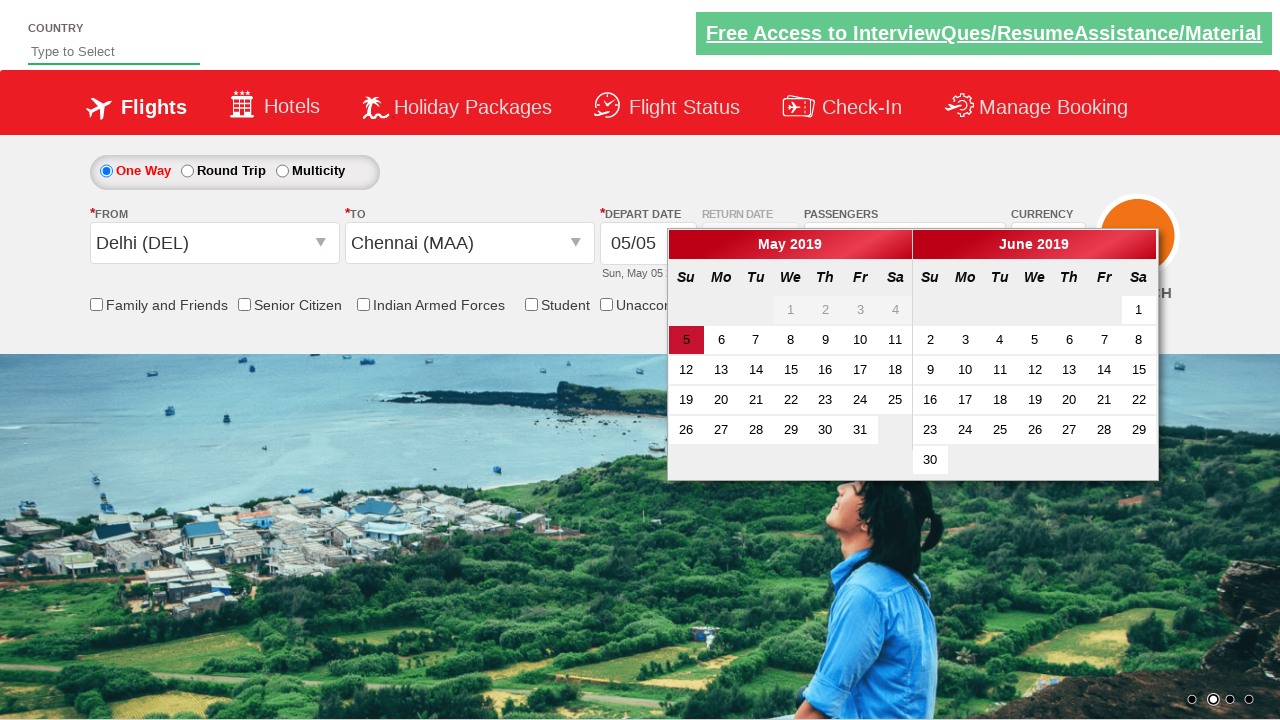

Confirmed return date field is disabled for one-way trip
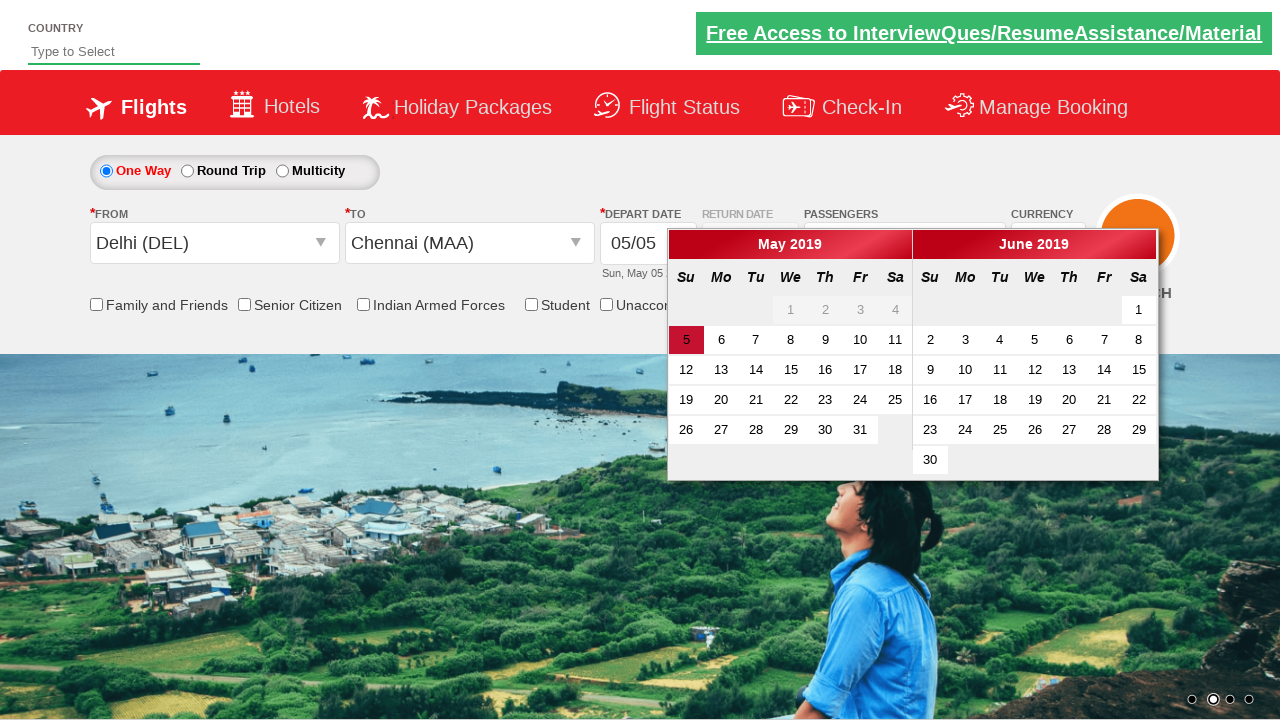

Checked senior citizen discount checkbox at (244, 304) on input[id*='SeniorCitizenDiscount']
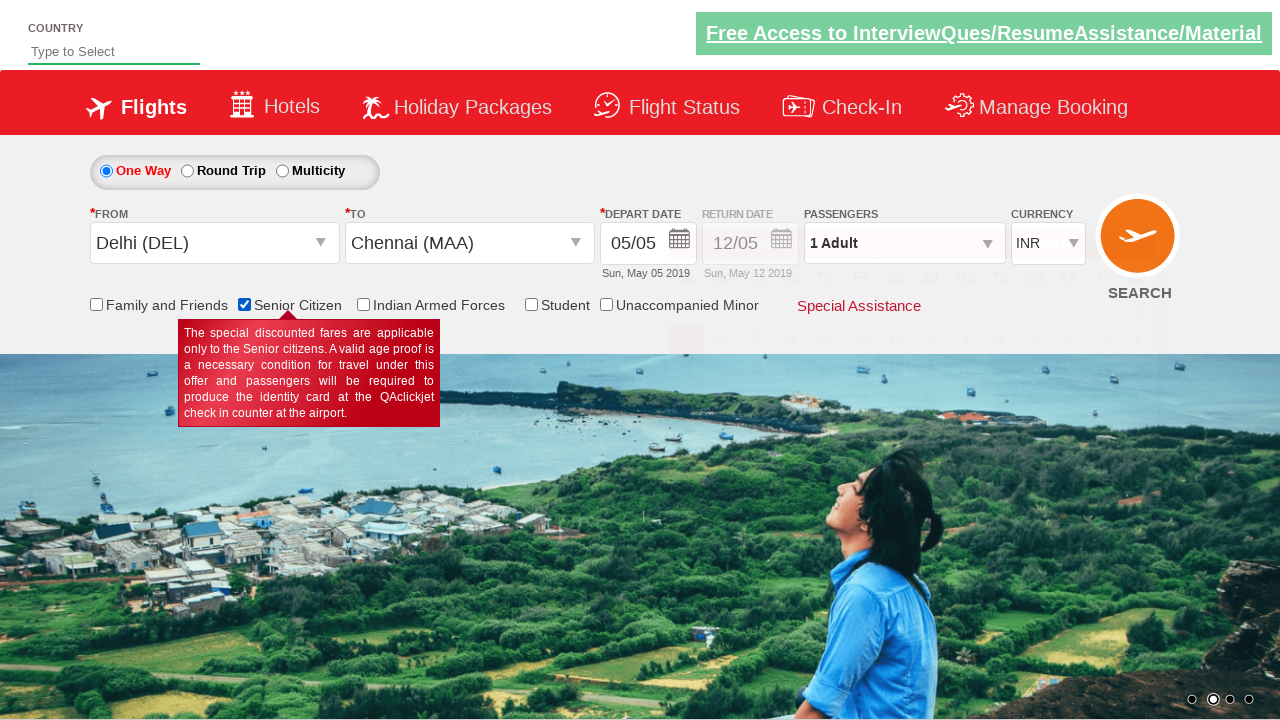

Clicked passenger info dropdown at (904, 243) on #divpaxinfo
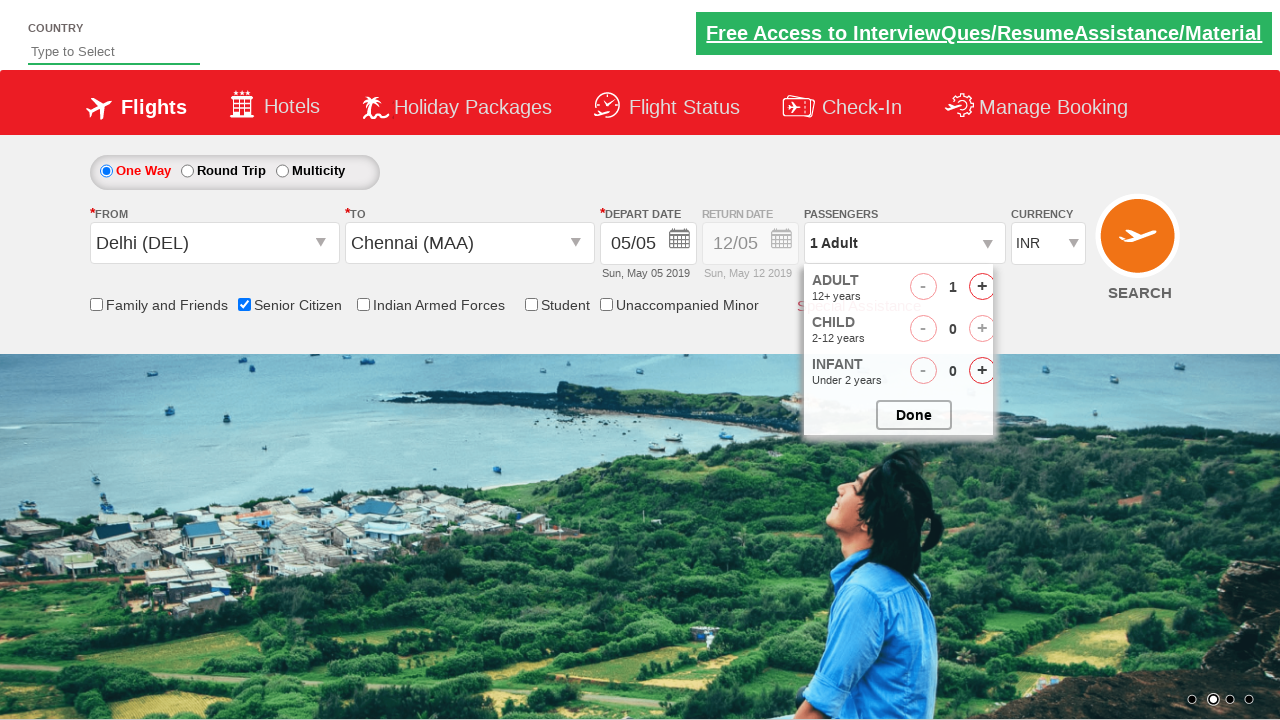

Waited for passenger dropdown to open
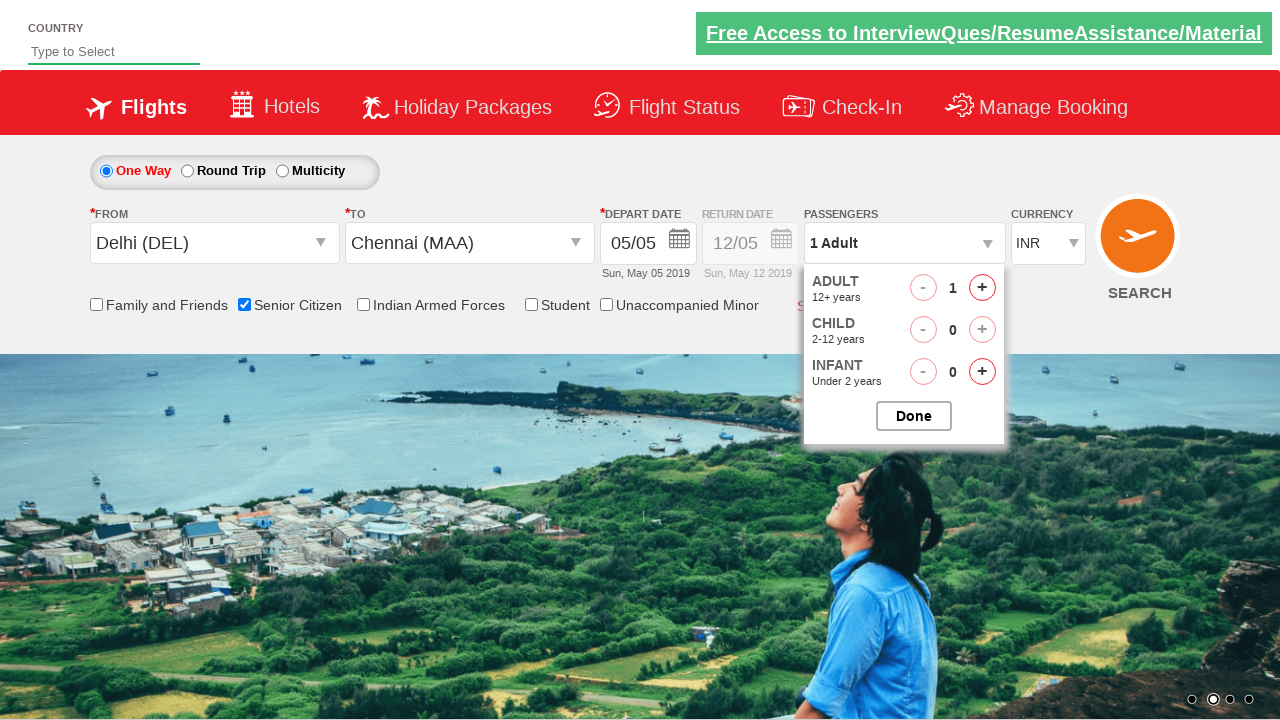

Incremented adult passenger count (increment 1 of 4) at (982, 288) on #hrefIncAdt
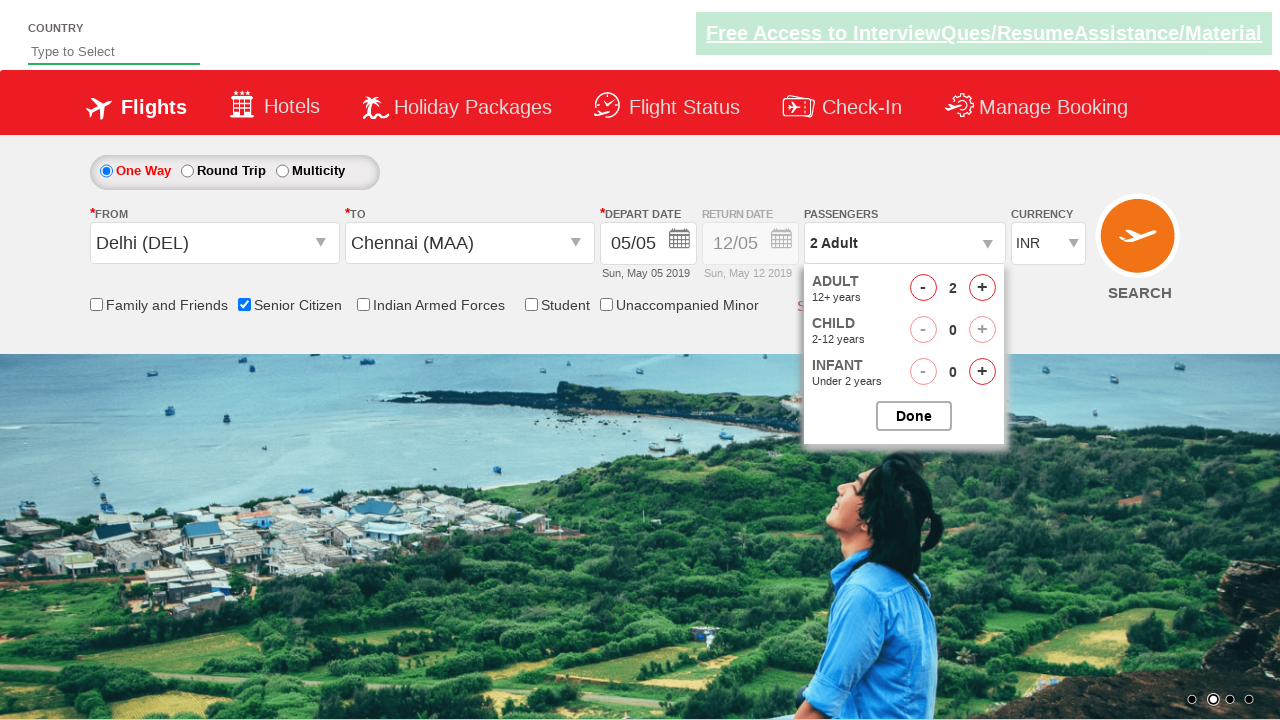

Incremented adult passenger count (increment 2 of 4) at (982, 288) on #hrefIncAdt
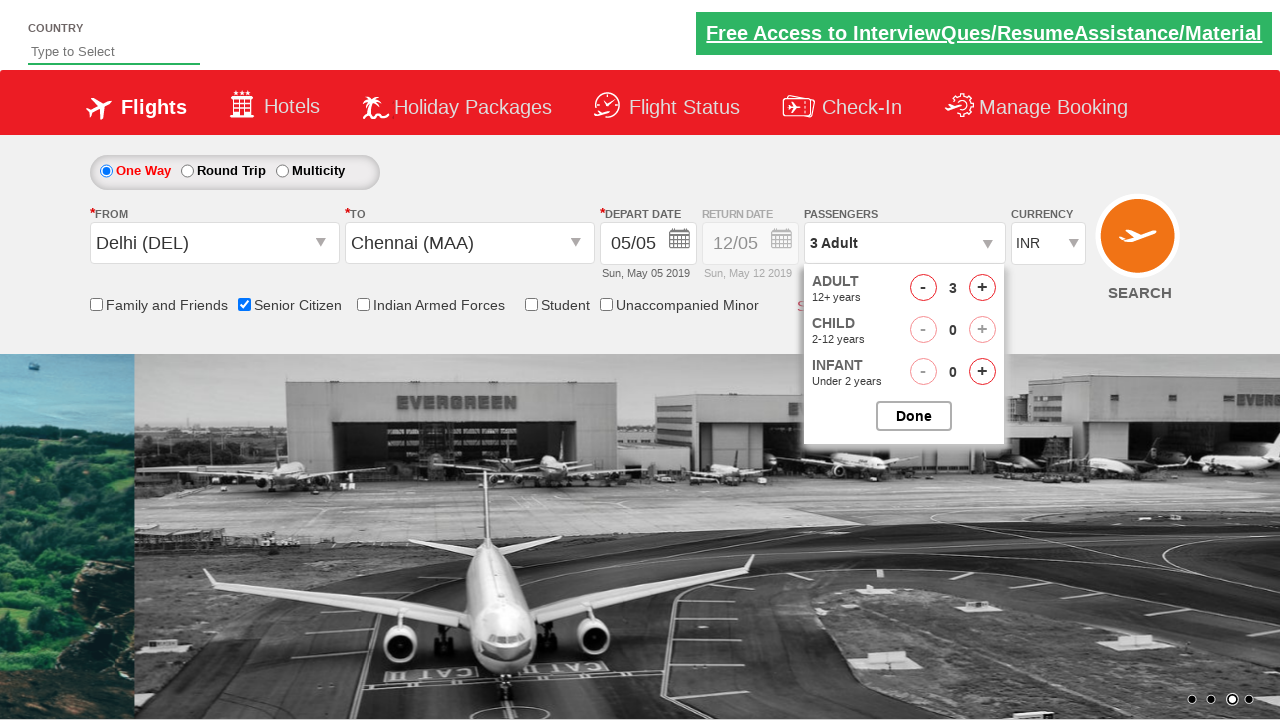

Incremented adult passenger count (increment 3 of 4) at (982, 288) on #hrefIncAdt
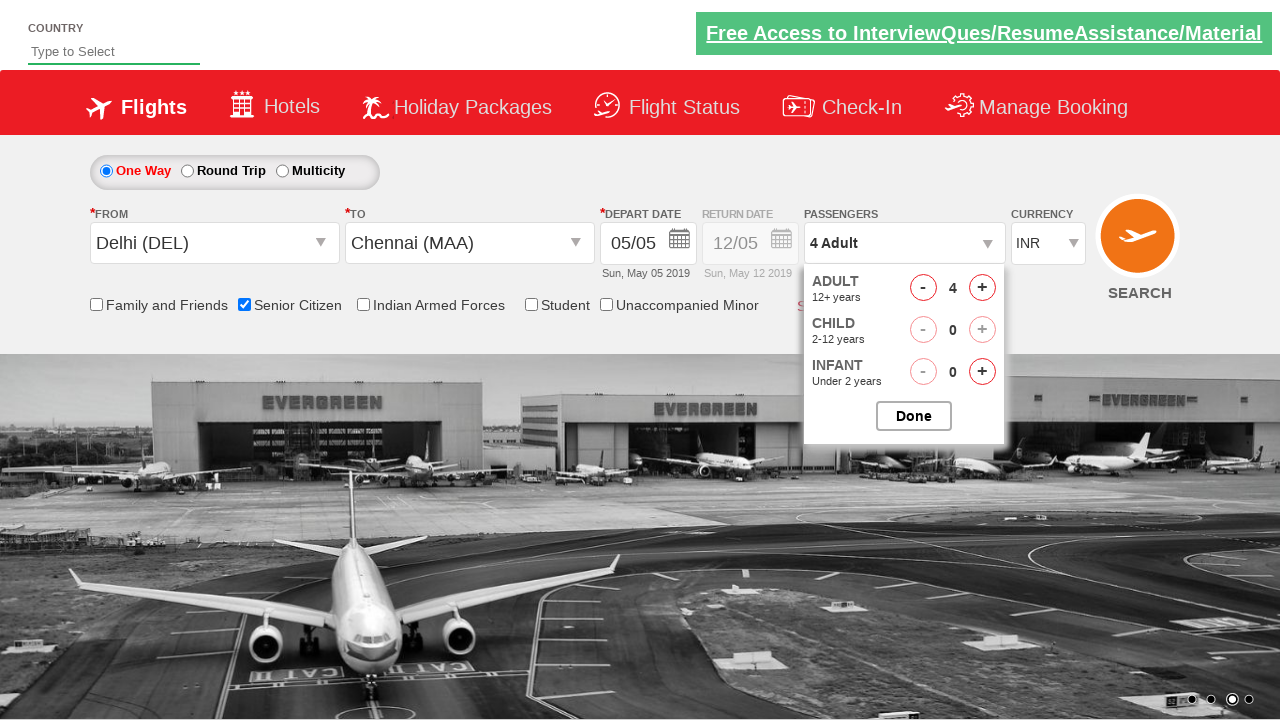

Incremented adult passenger count (increment 4 of 4) at (982, 288) on #hrefIncAdt
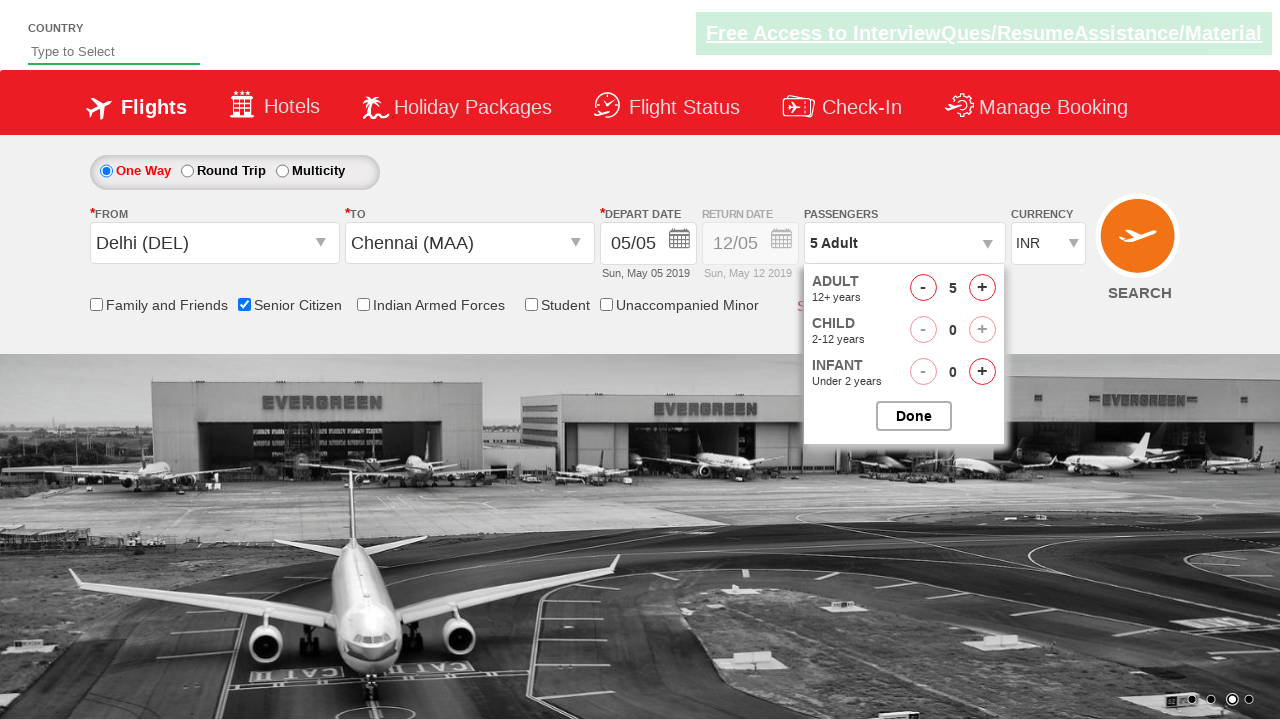

Closed passenger selection dropdown at (914, 416) on #btnclosepaxoption
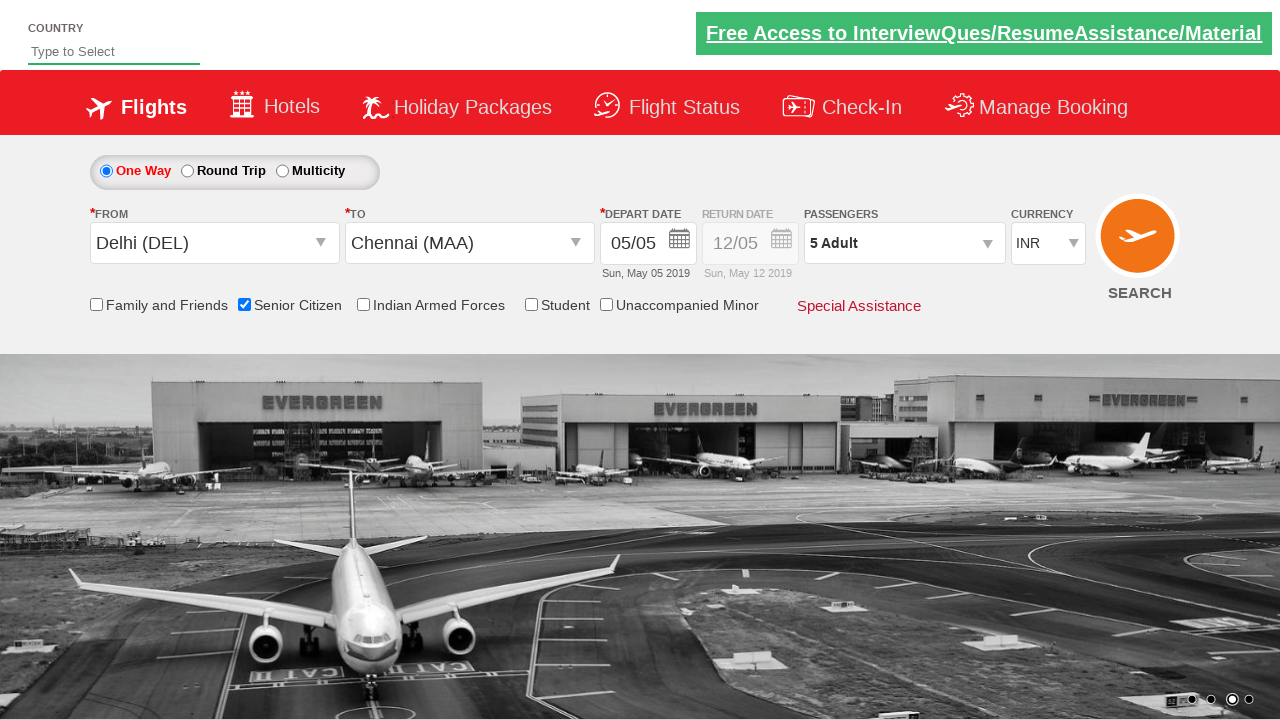

Retrieved passenger count text: 5 Adult
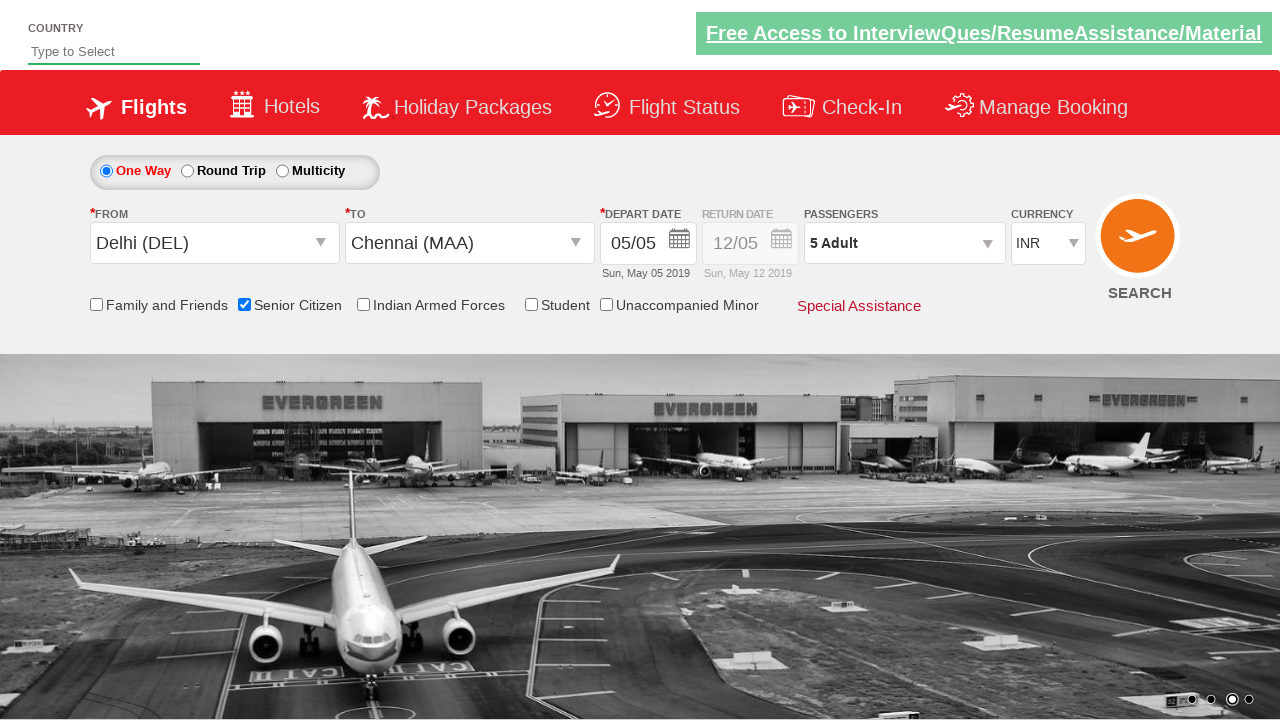

Clicked search button to submit flight booking form at (1140, 245) on input[value='Search']
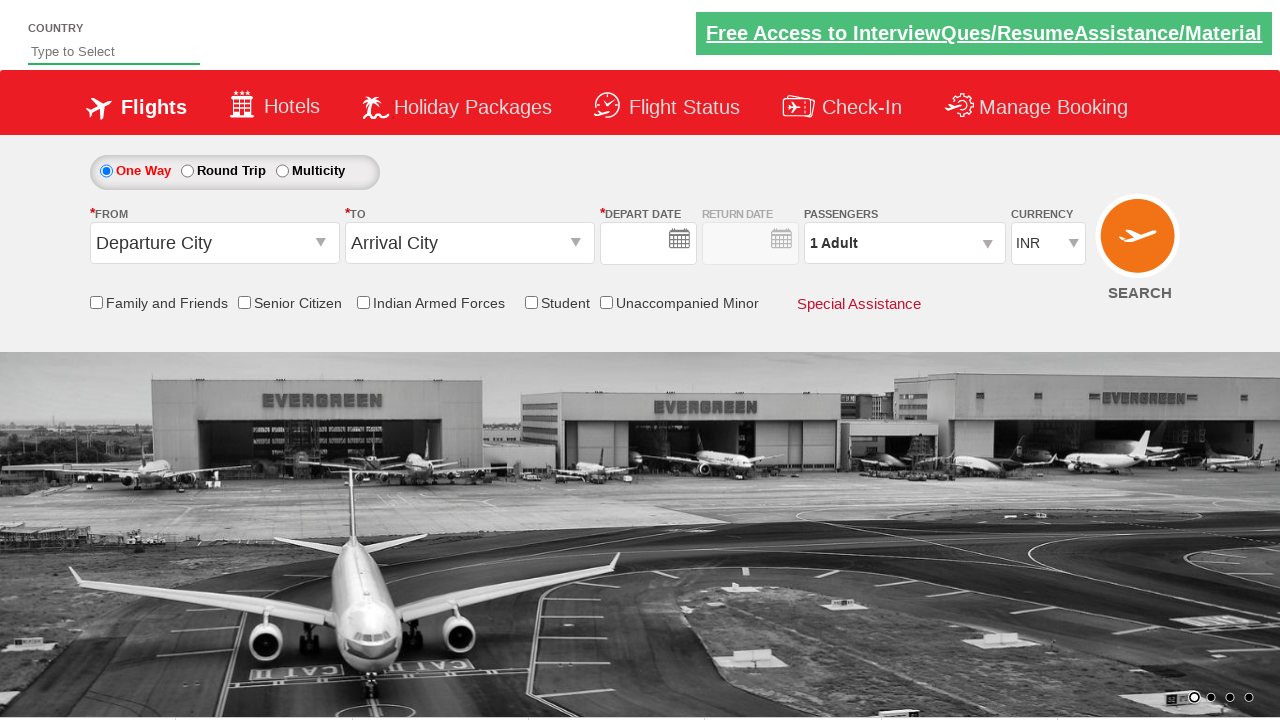

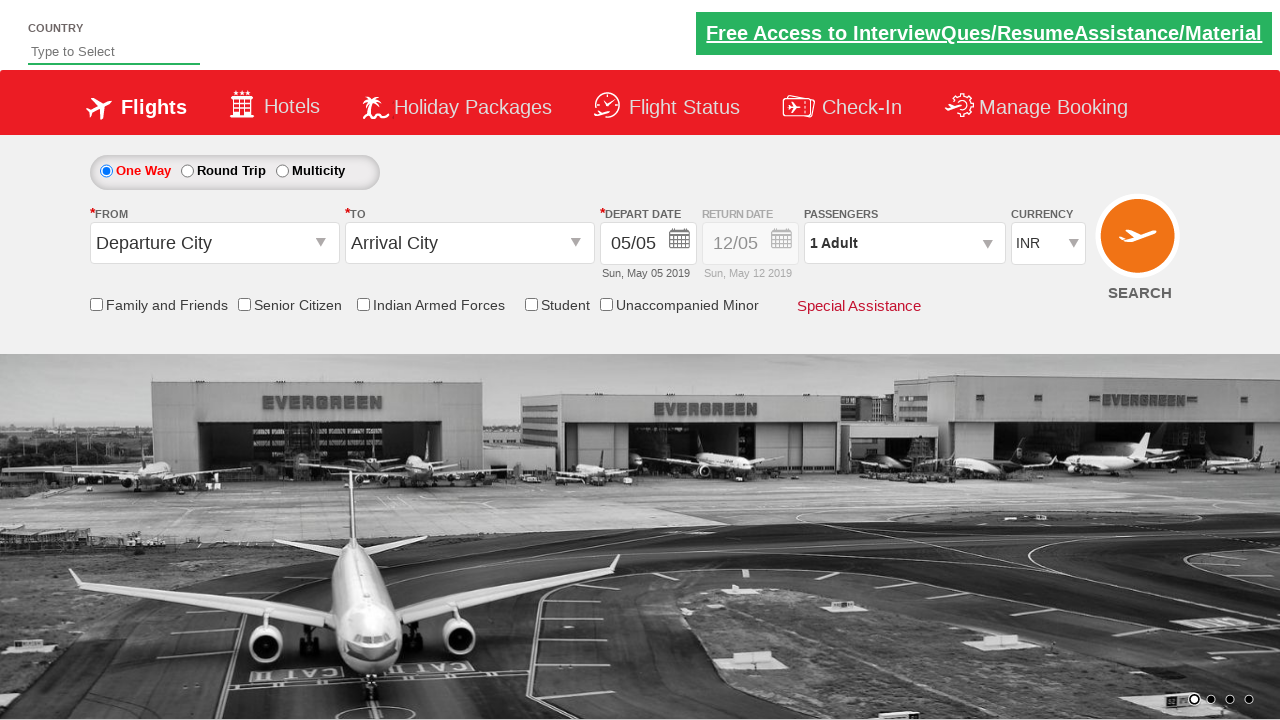